Tests minimal successful registration by filling required fields (name, email, gender, phone, date of birth) and submitting the form, then verifying the results in the confirmation modal.

Starting URL: https://demoqa.com/automation-practice-form

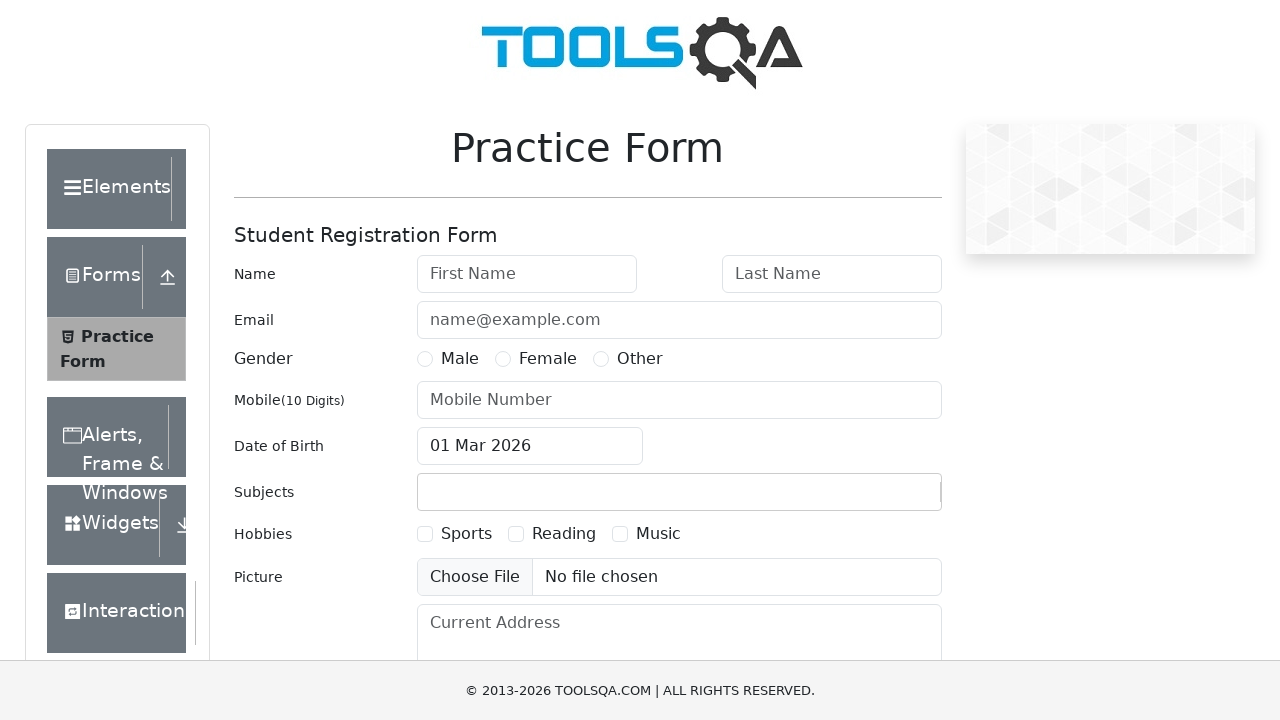

Filled first name field with 'Michael' on #firstName
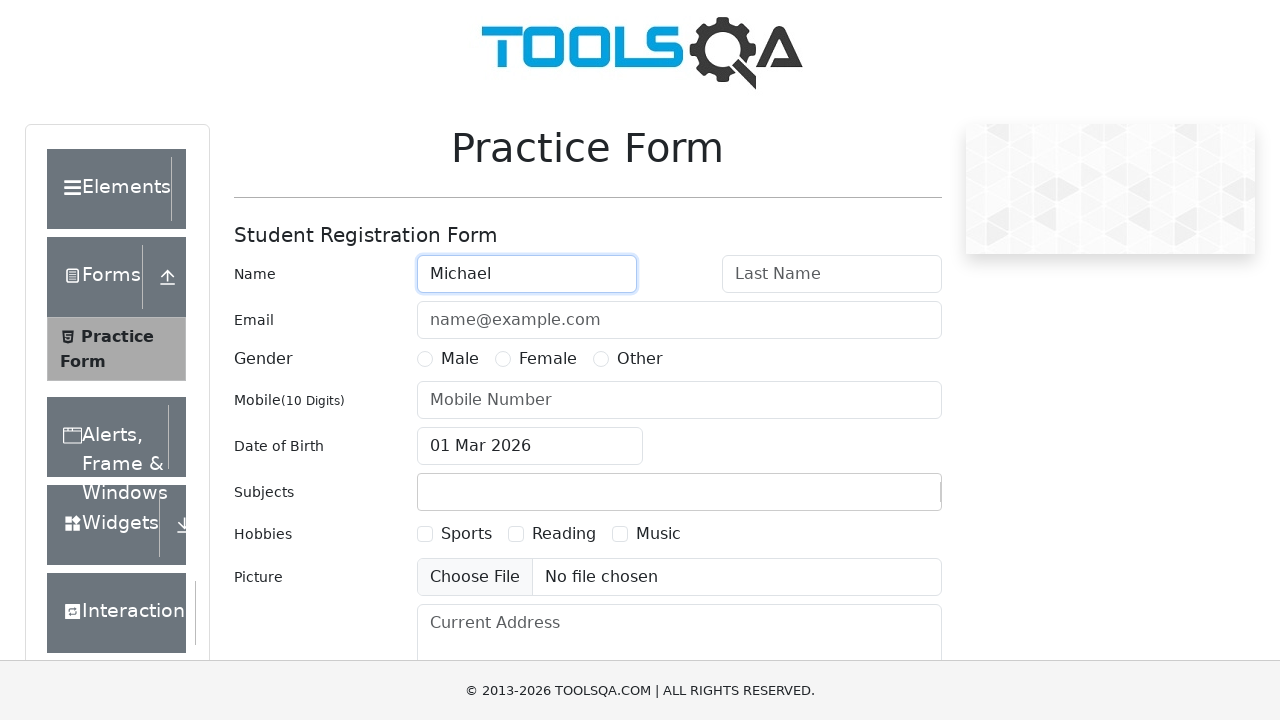

Filled last name field with 'Johnson' on #lastName
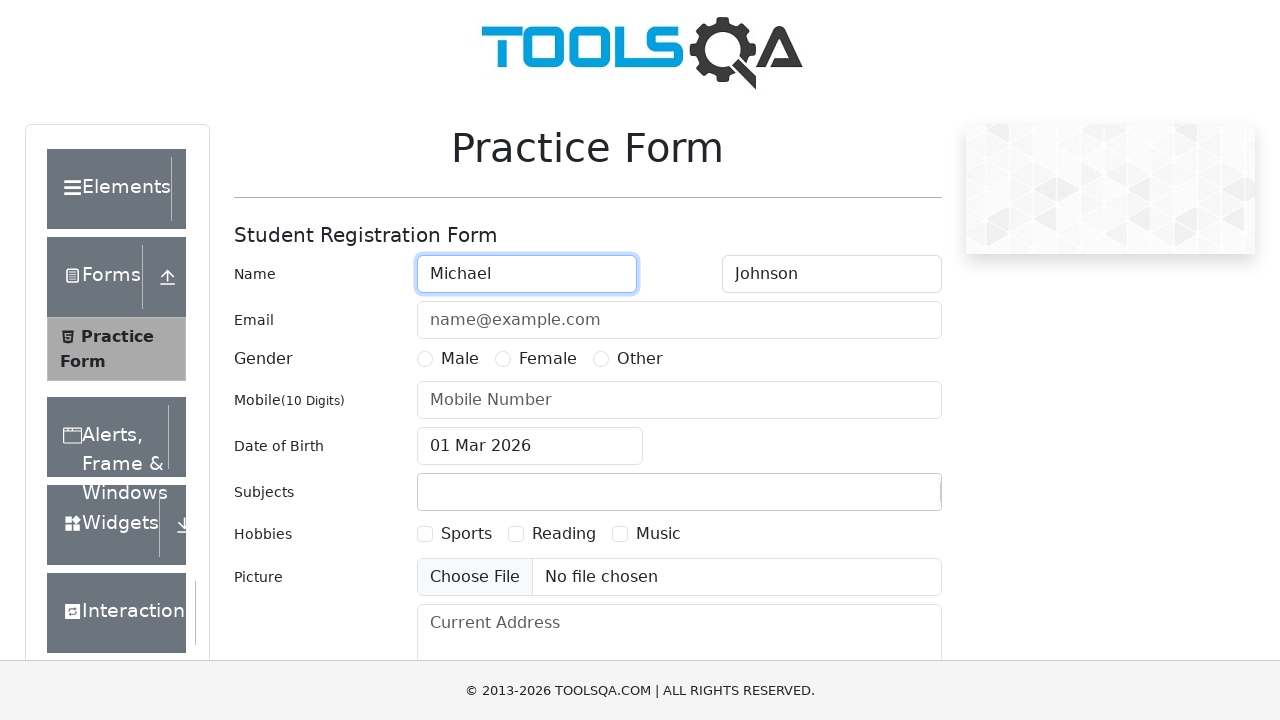

Filled email field with 'michael.johnson@example.com' on #userEmail
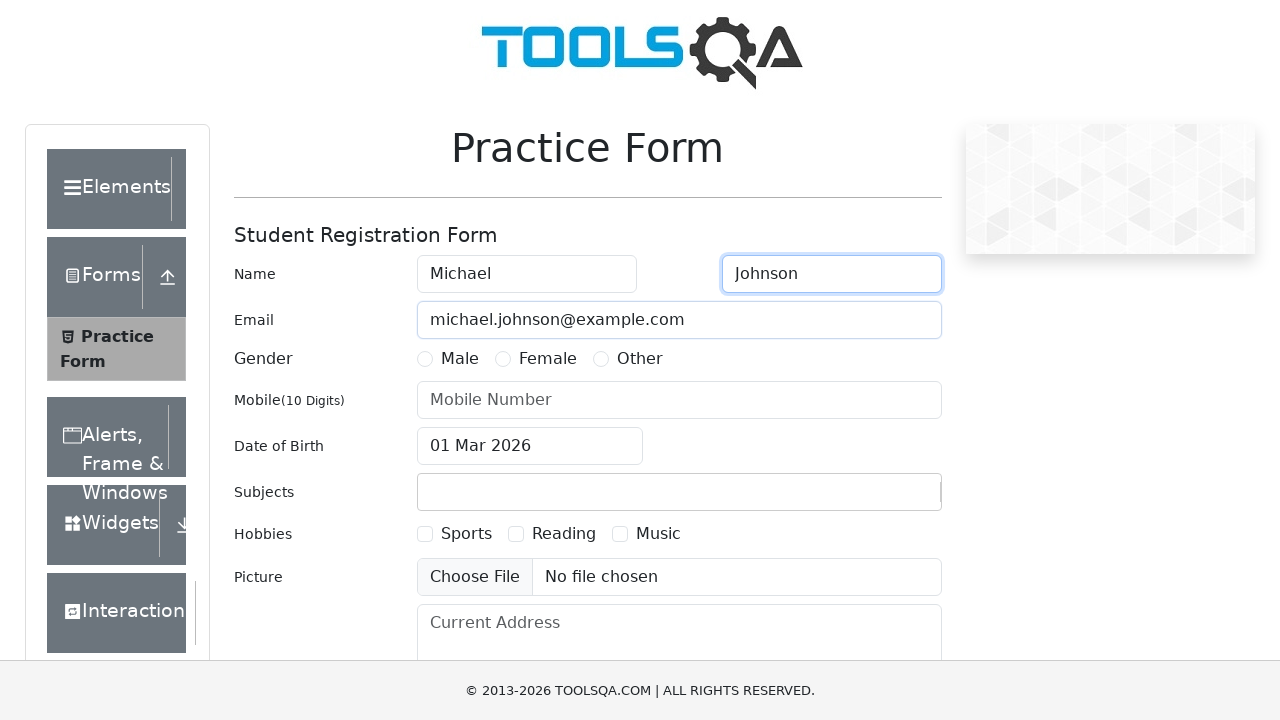

Selected Male gender option at (460, 359) on label[for='gender-radio-1']
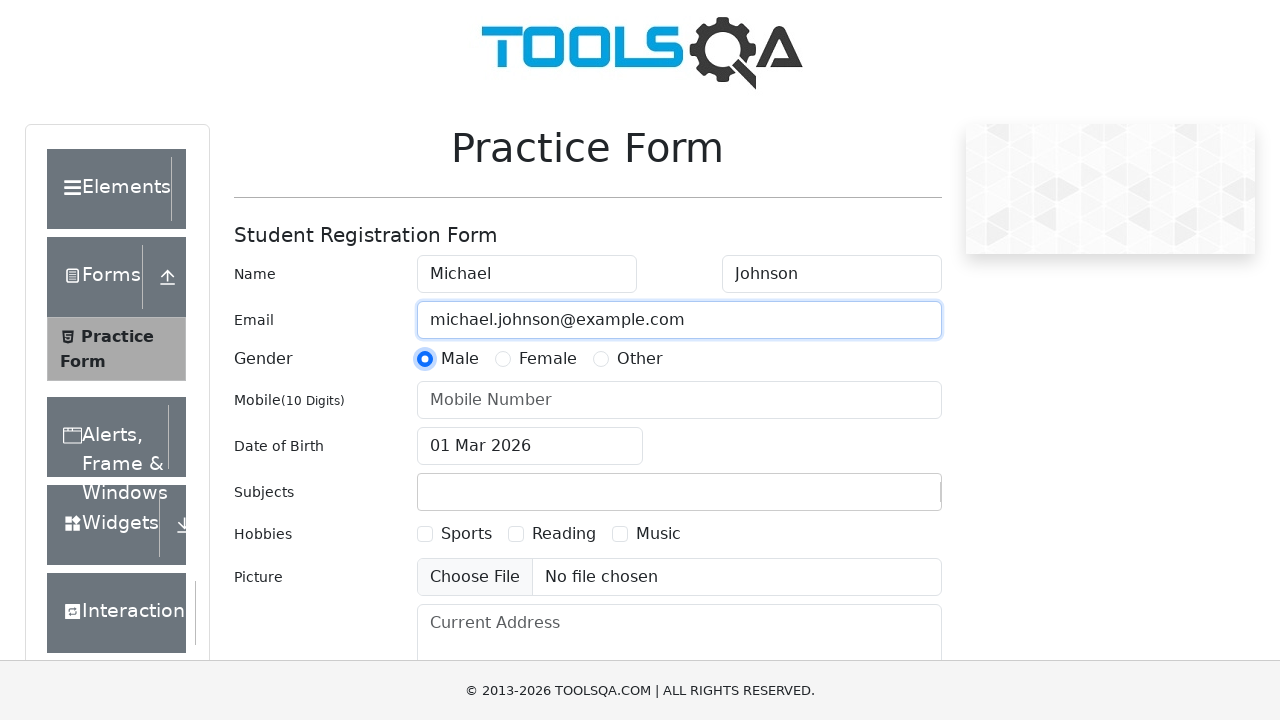

Filled mobile number field with '5551234567' on #userNumber
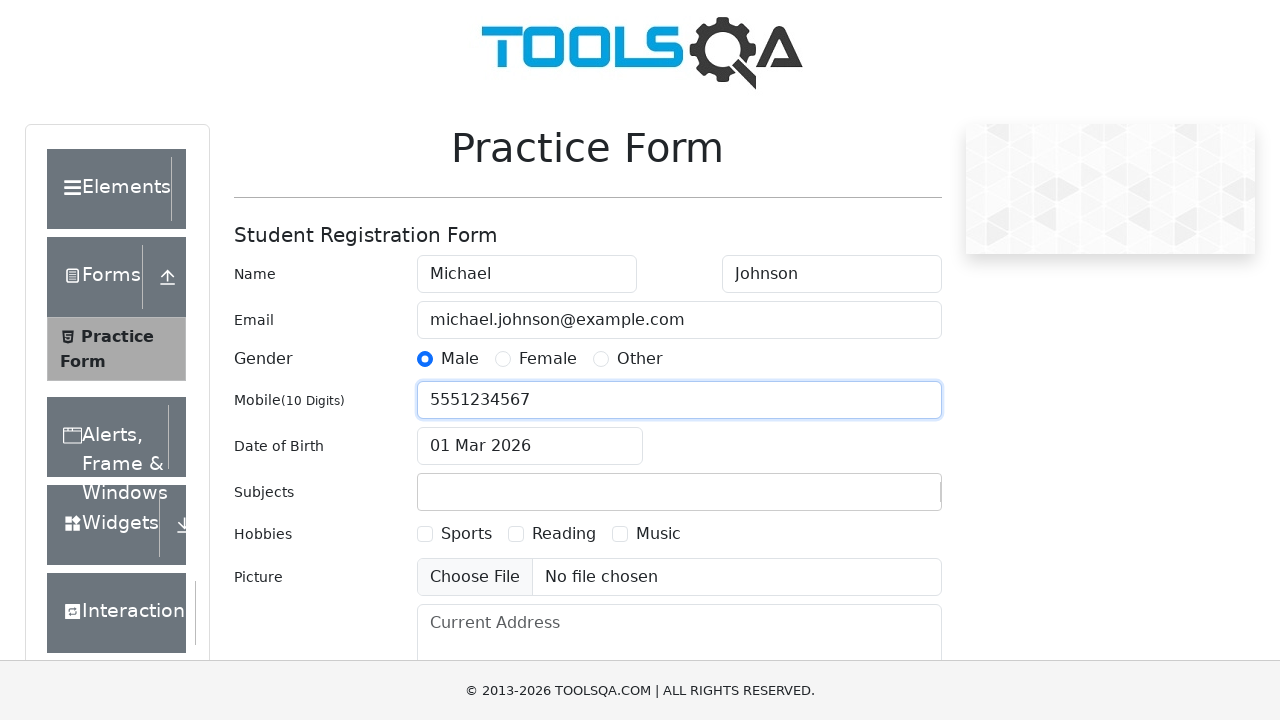

Clicked date of birth field to open date picker at (530, 446) on #dateOfBirthInput
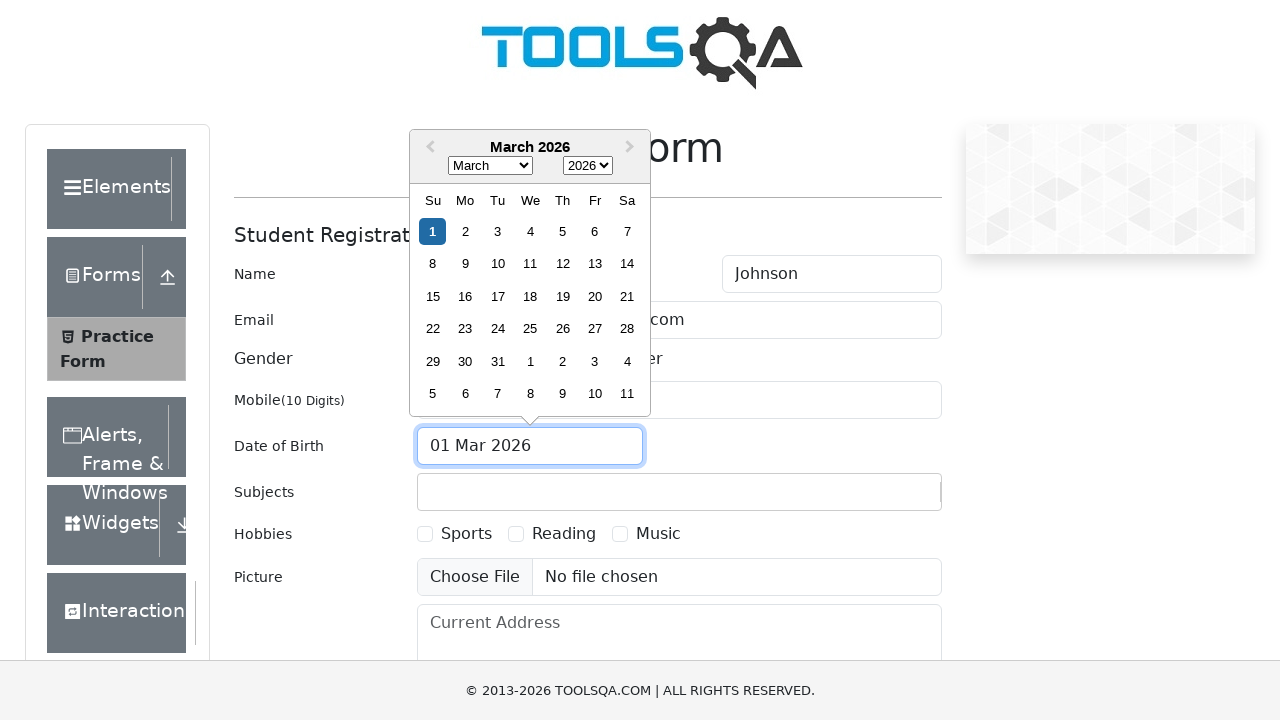

Selected March from month dropdown on .react-datepicker__month-select
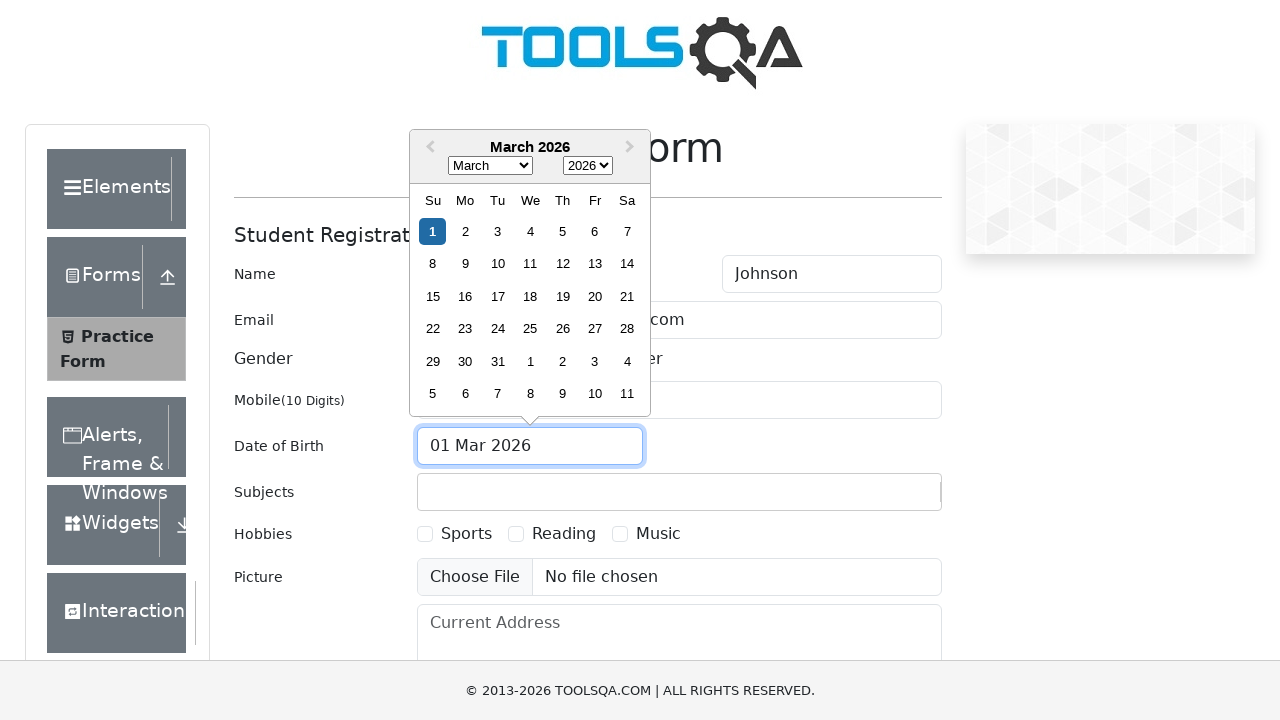

Selected 1995 from year dropdown on .react-datepicker__year-select
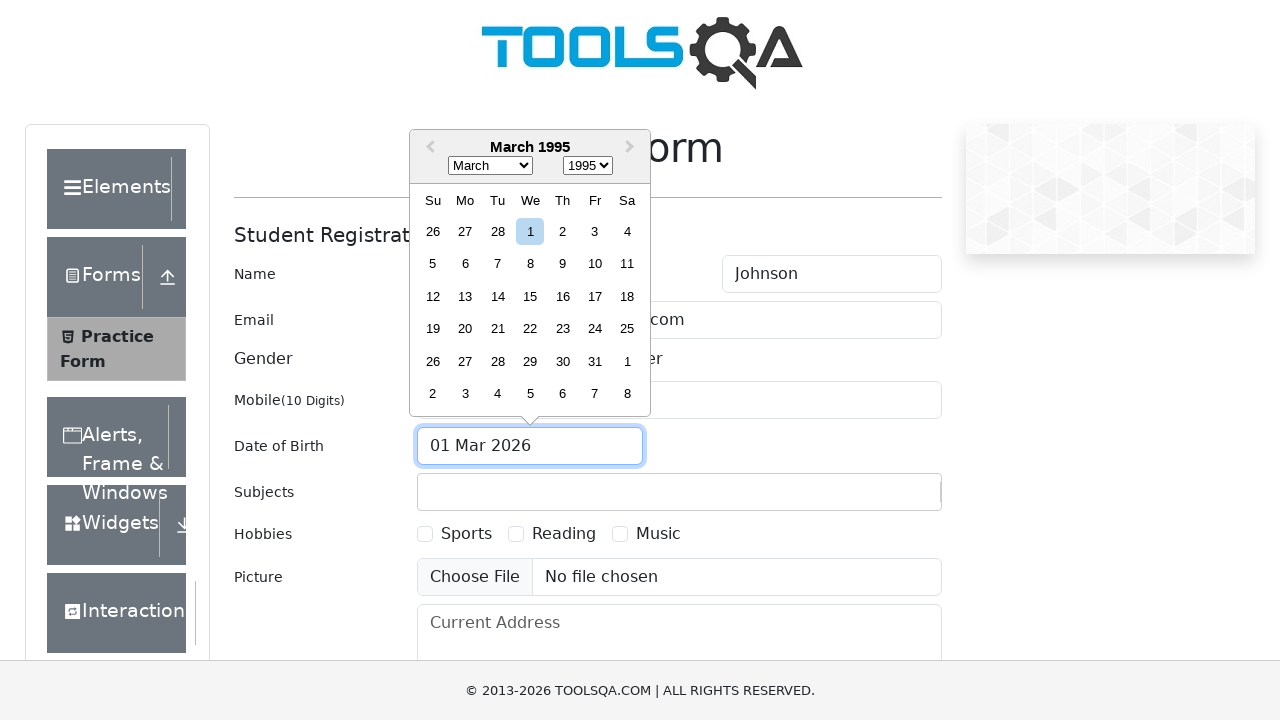

Selected 15th day from date picker at (530, 296) on .react-datepicker__day--015:not(.react-datepicker__day--outside-month)
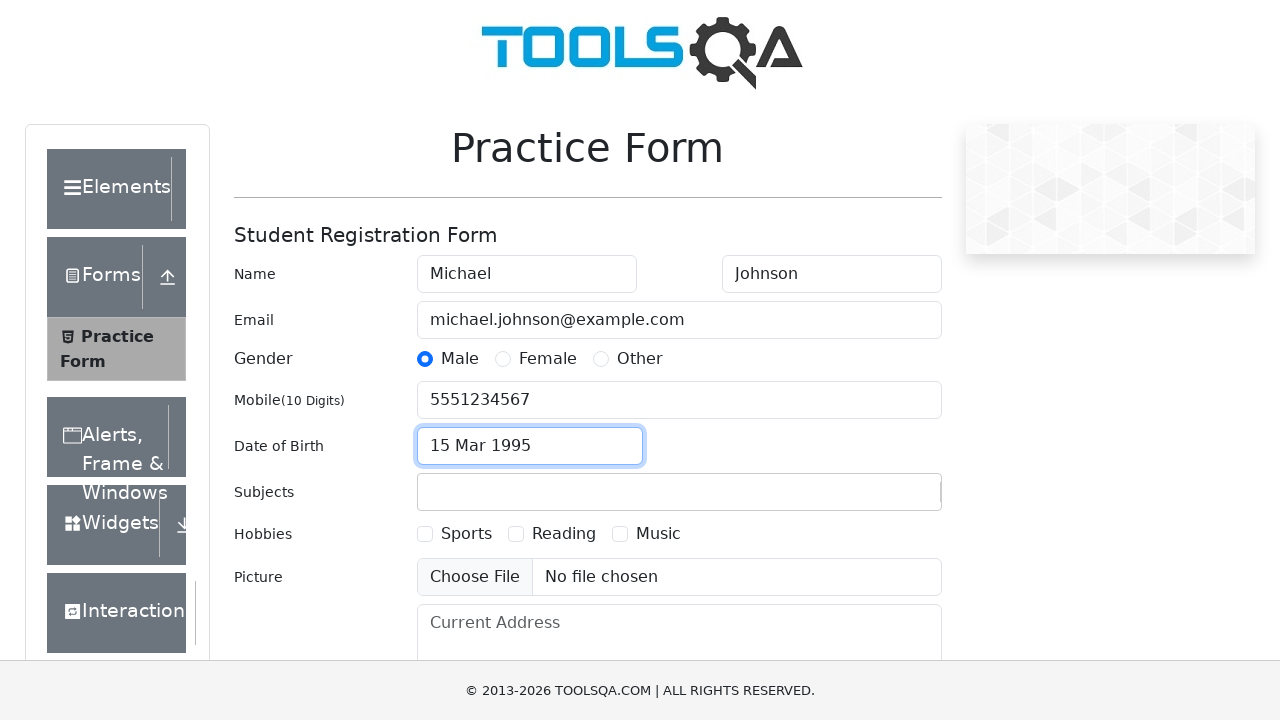

Clicked submit button to submit the registration form at (885, 499) on #submit
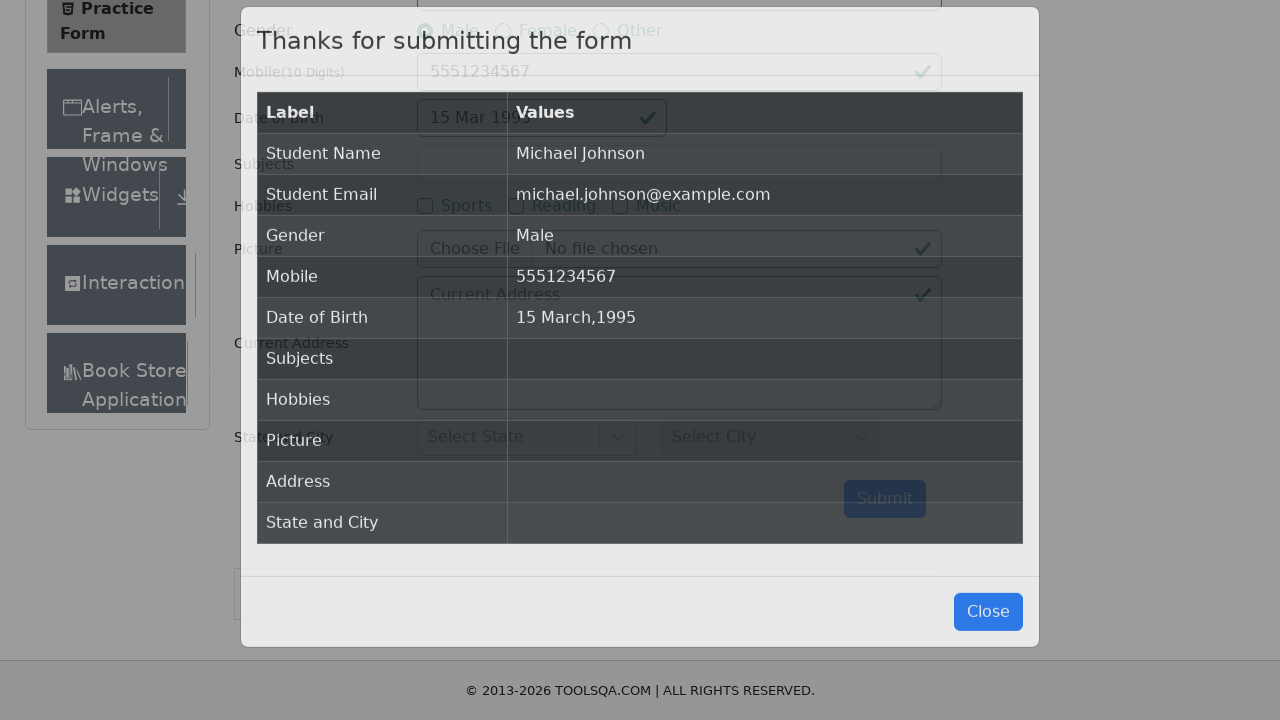

Confirmation modal appeared with results
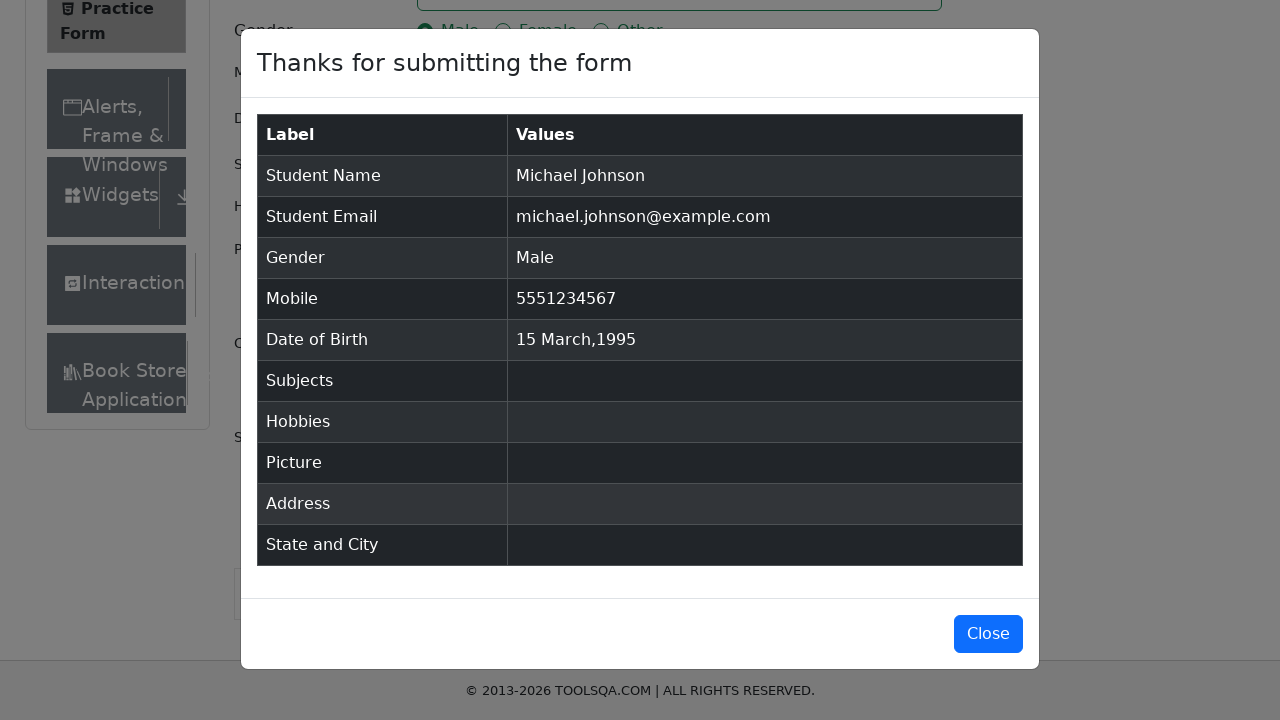

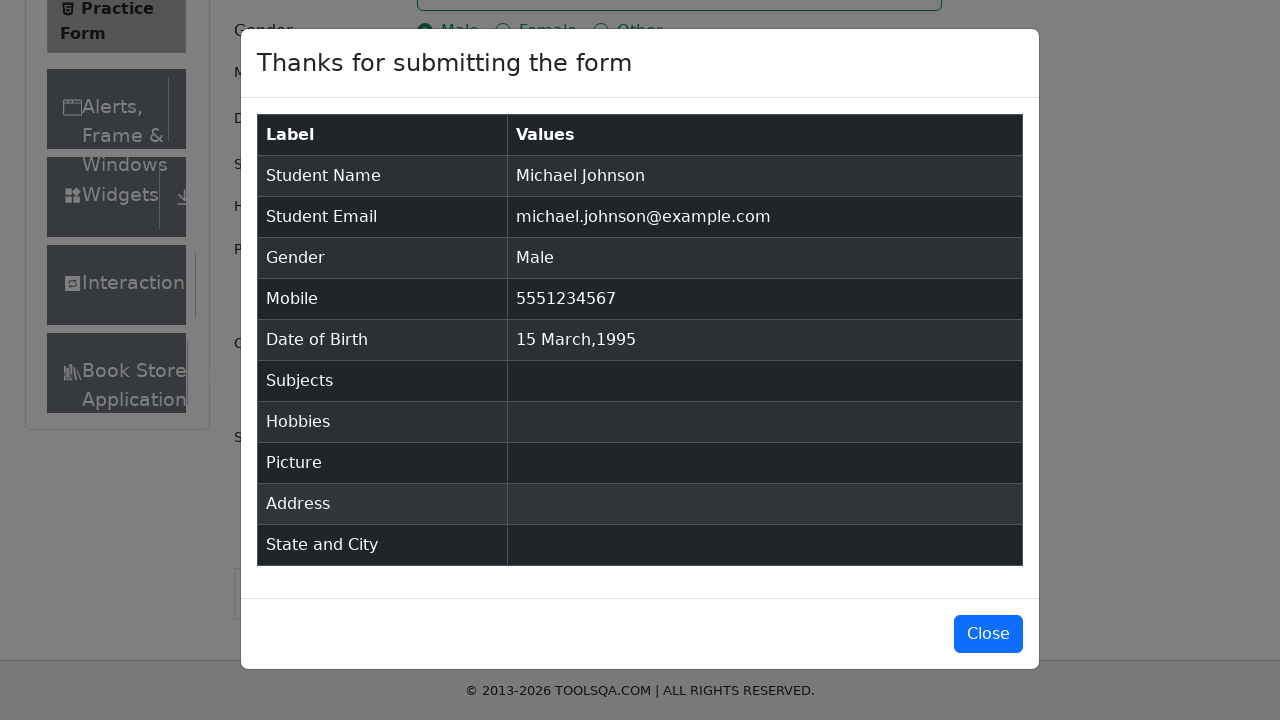